Tests subscribing to a YouTube channel by clicking the subscribe button

Starting URL: https://www.youtube.com/watch?v=BR2VC6d53D4

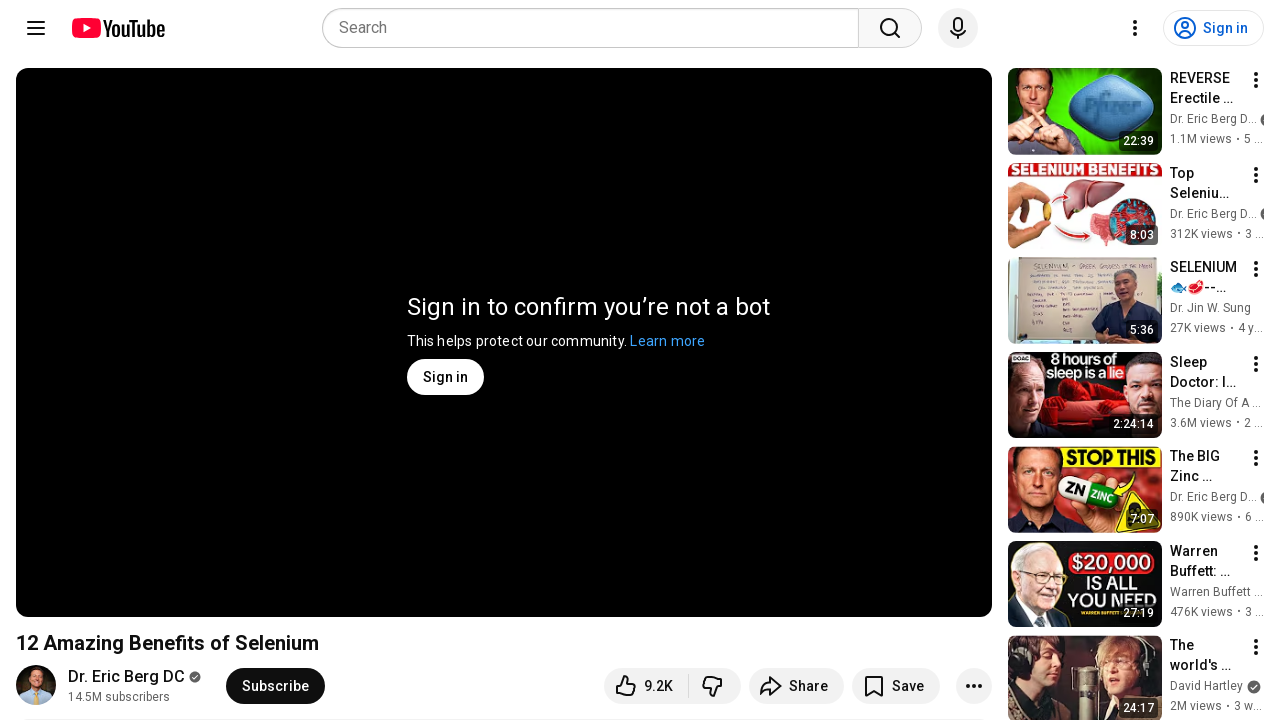

Scrolled to top of YouTube video page
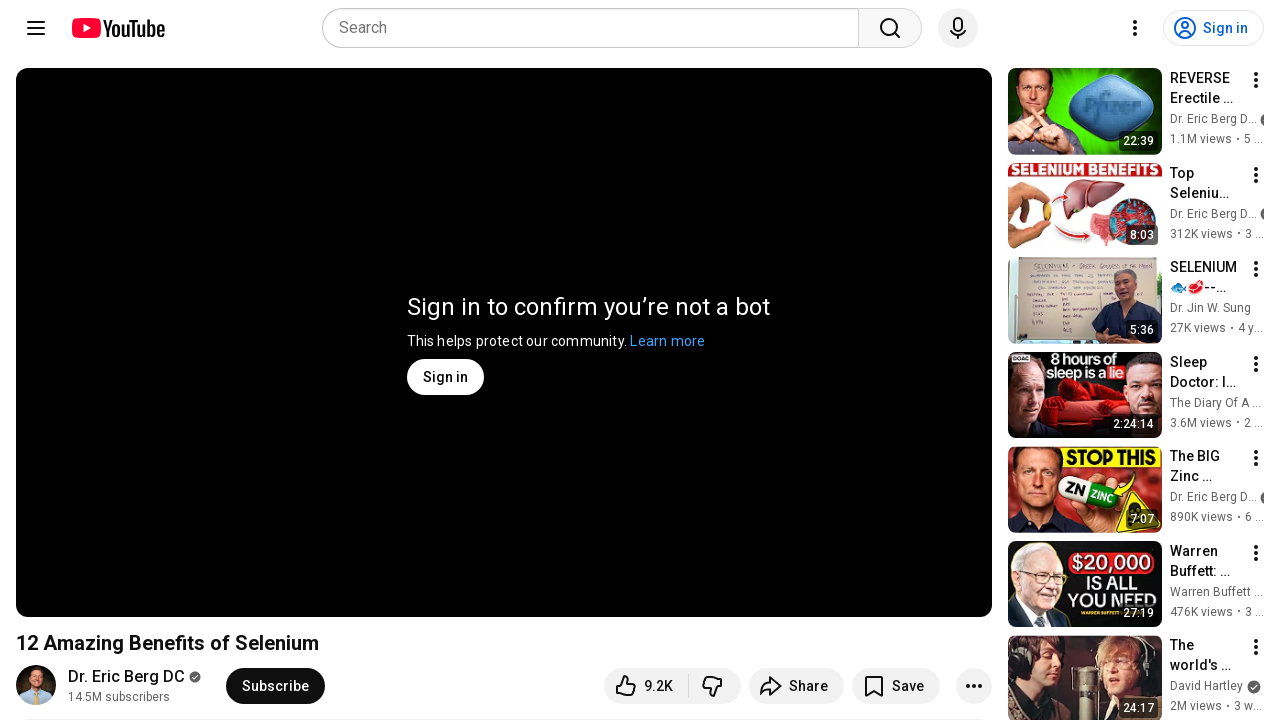

Waited 500ms for page to settle
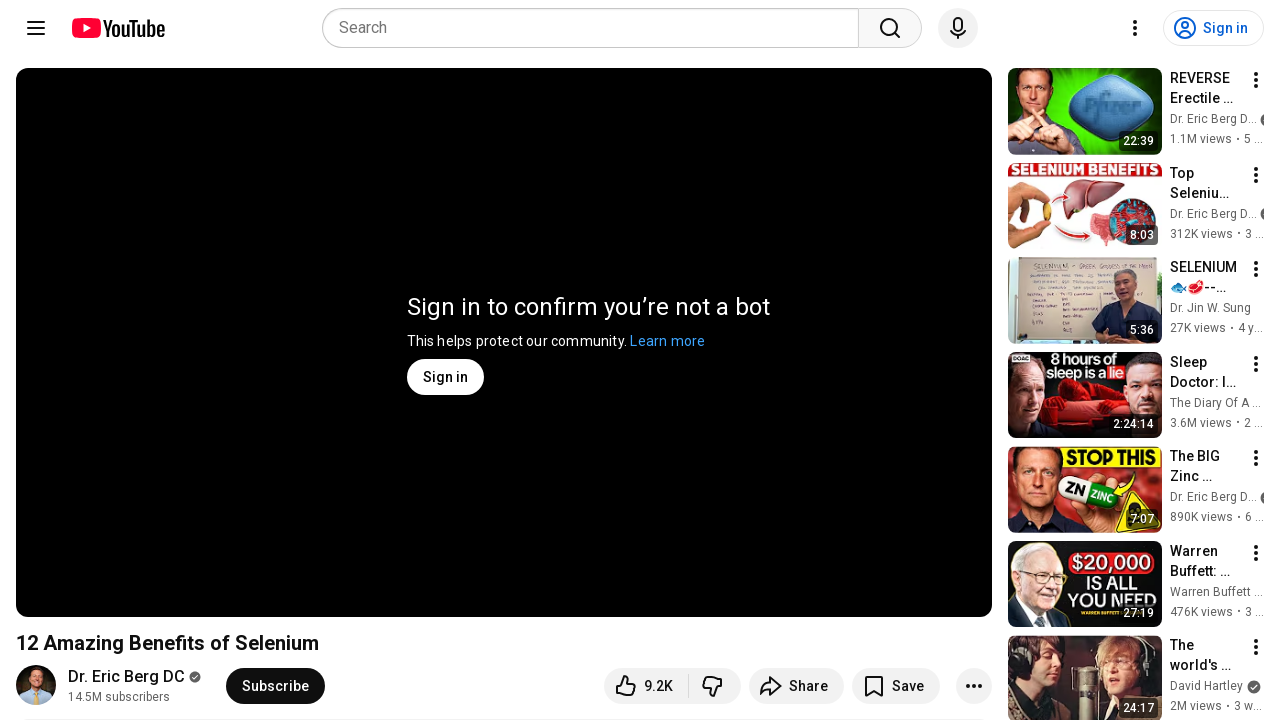

Clicked the subscribe button at (276, 686) on xpath=//*[@id="subscribe-button-shape"]/button
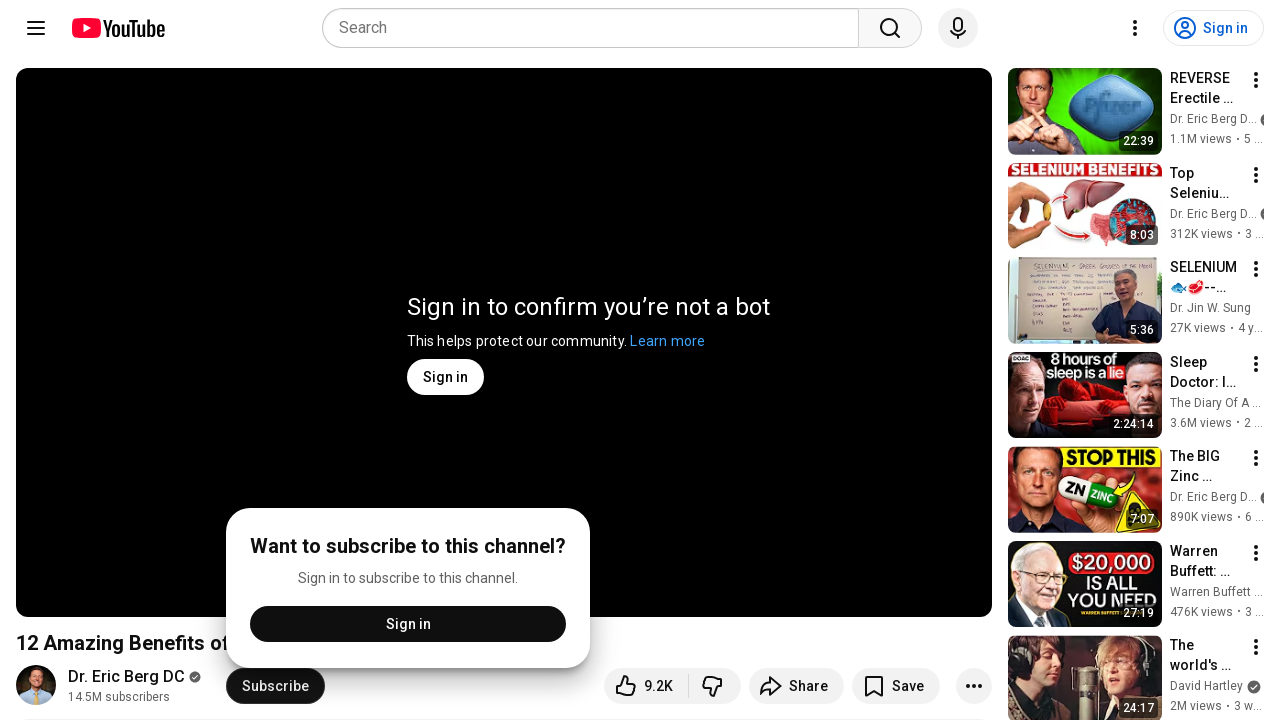

Waited 3500ms for subscription action to complete
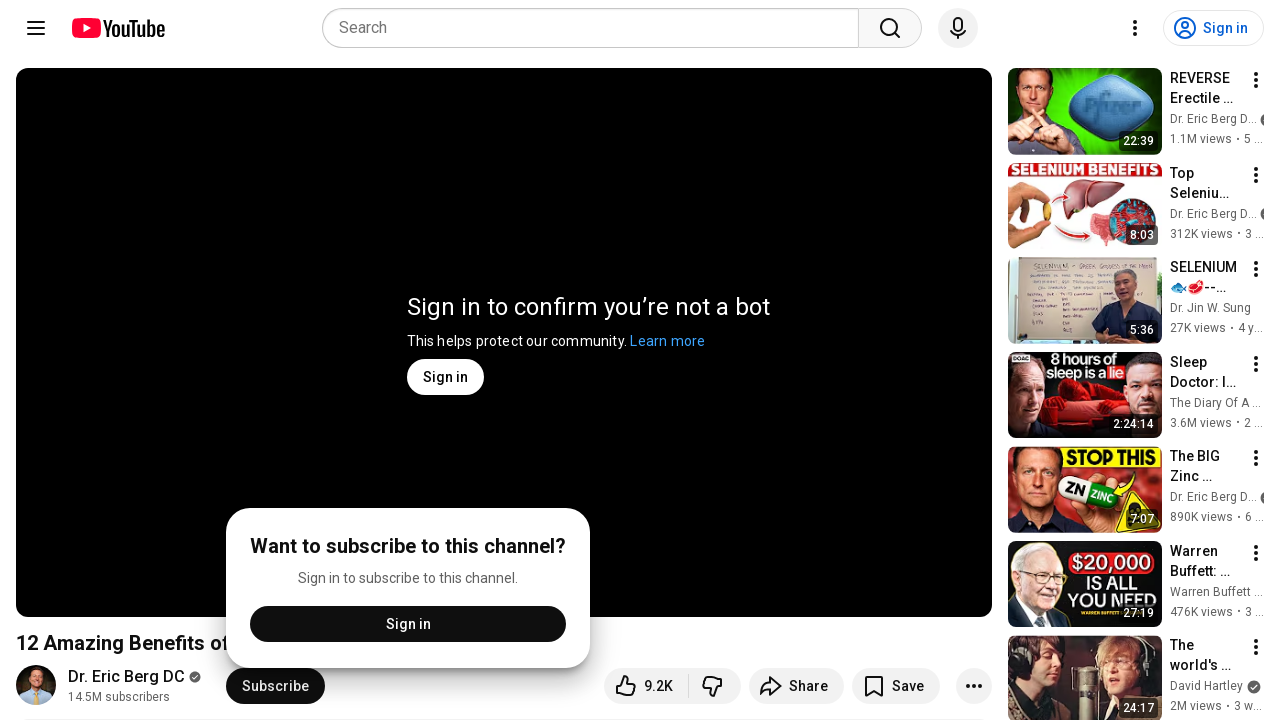

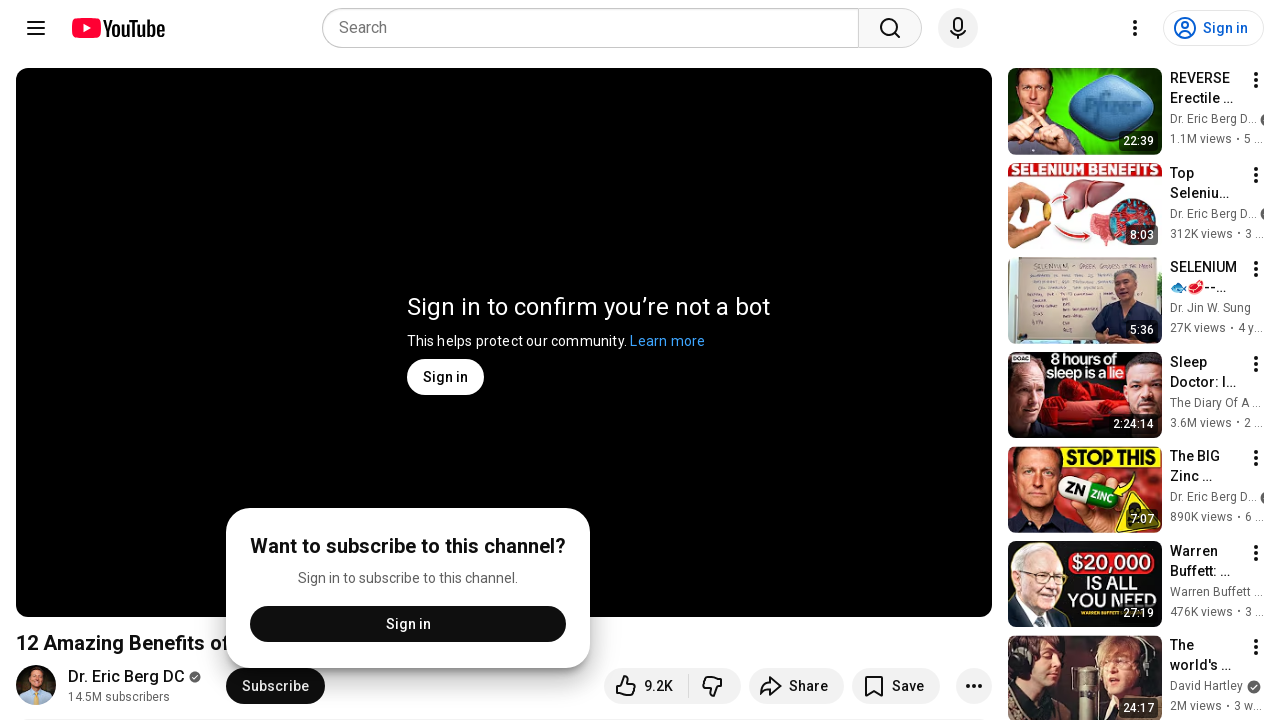